Navigates to PIB government website and handles the alert popup that appears

Starting URL: https://pib.gov.in/

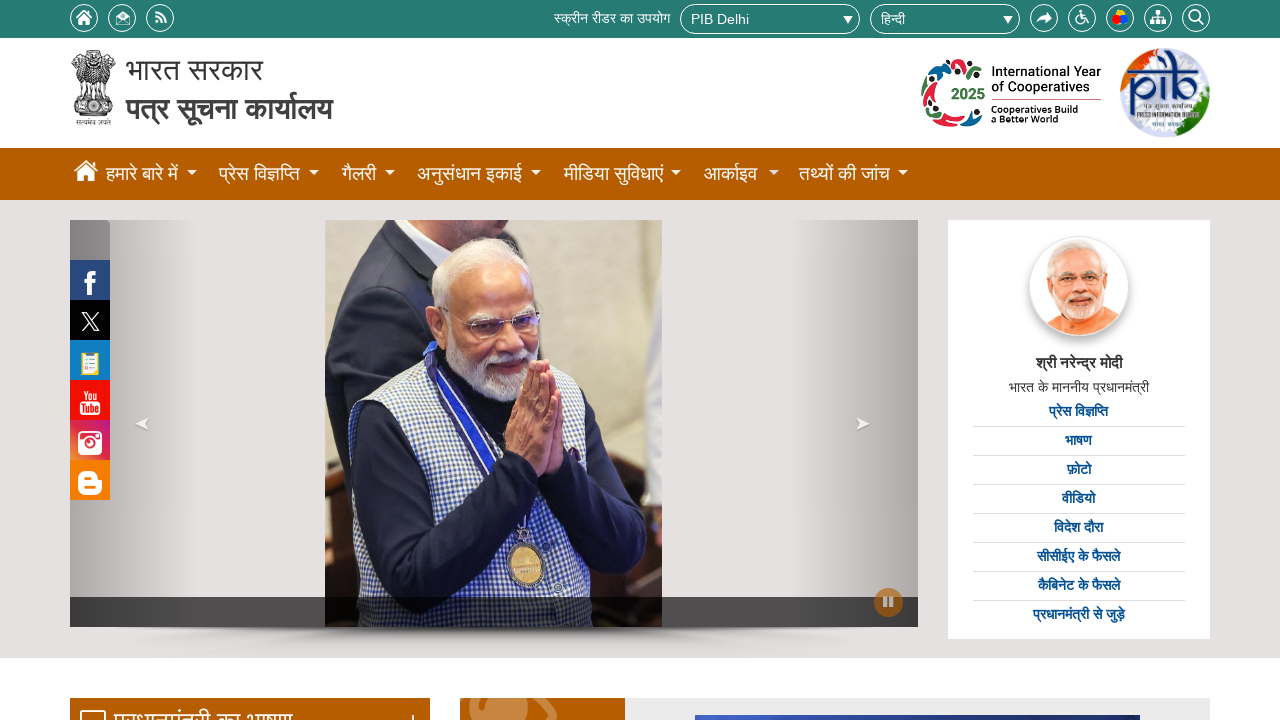

Set up dialog handler to accept alert popups
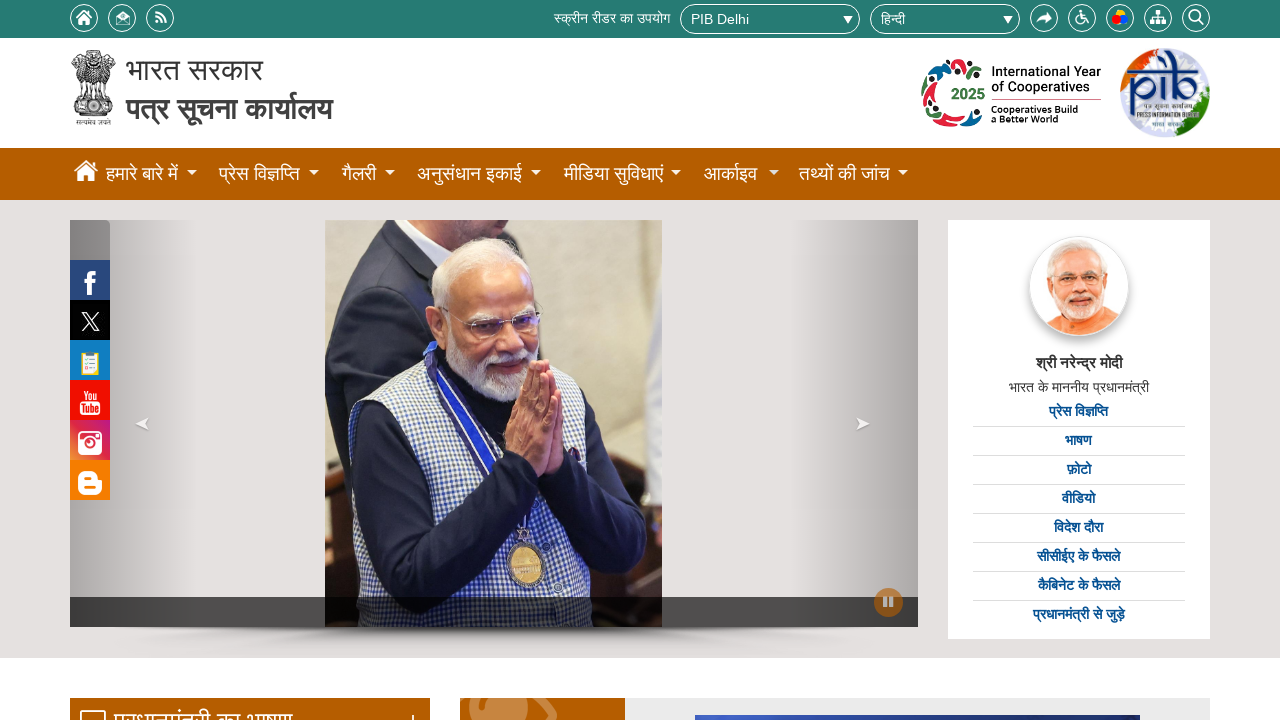

Navigated to PIB government website
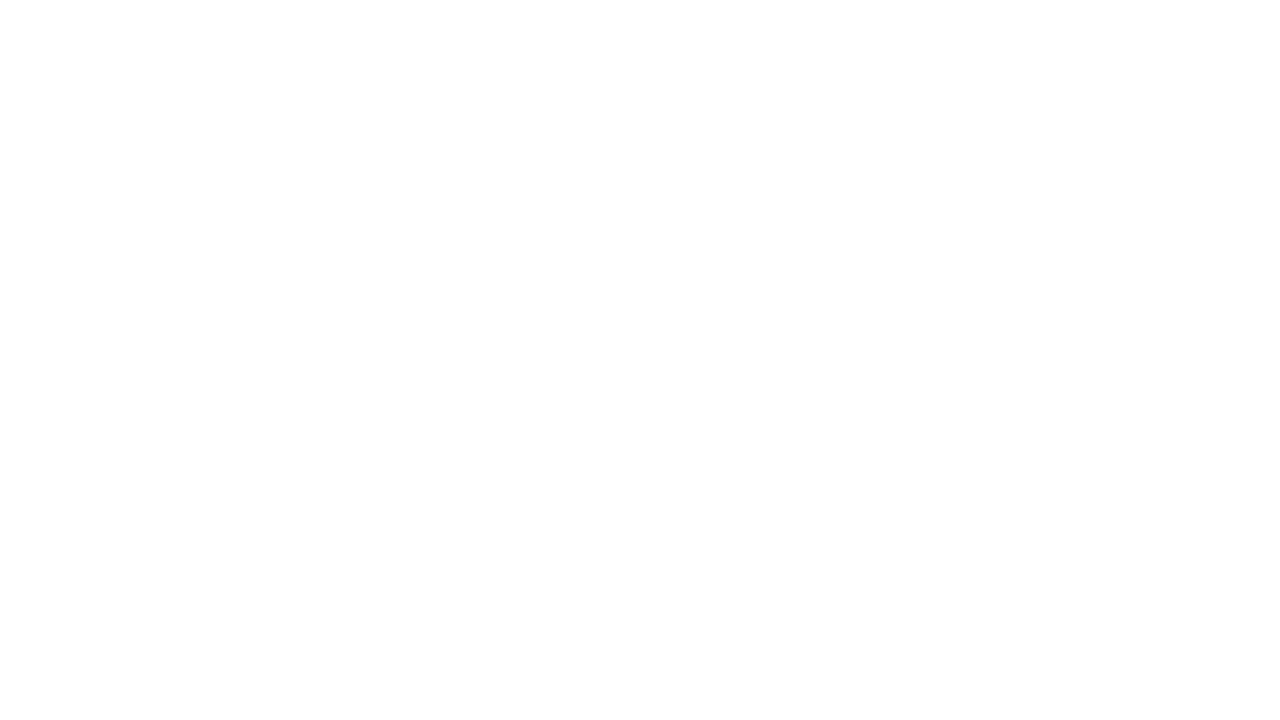

Waited for page to fully load
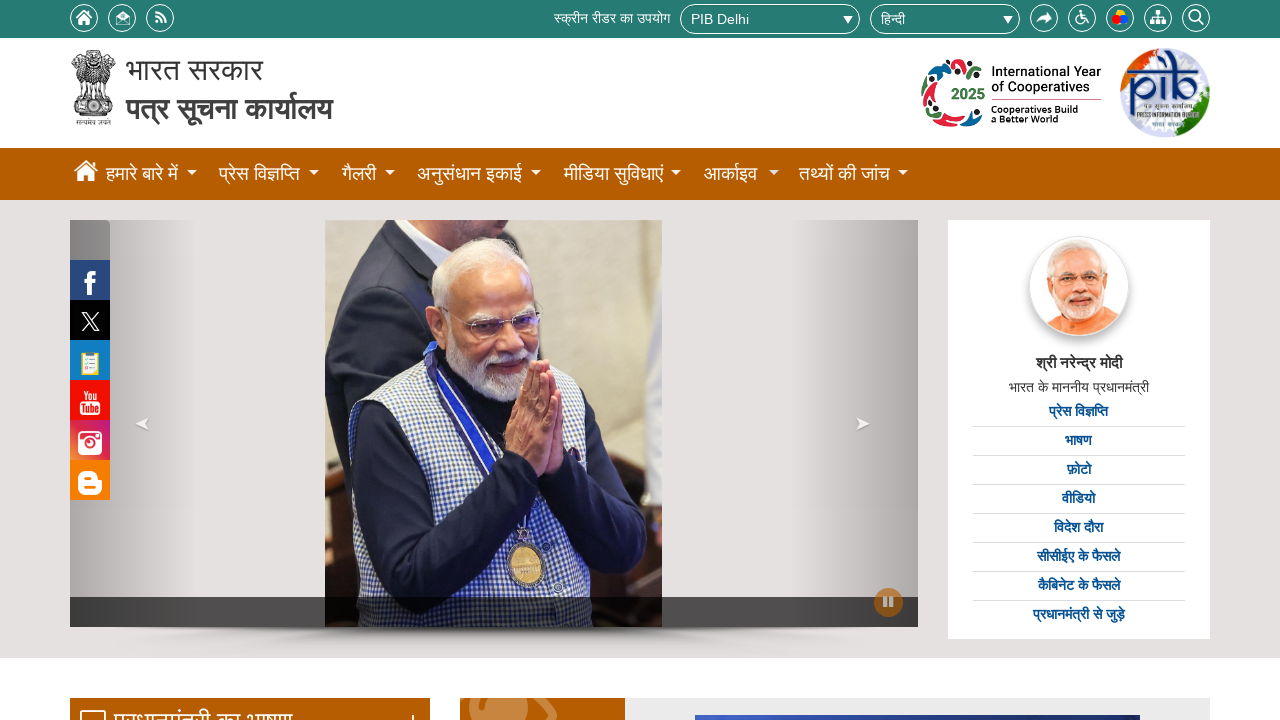

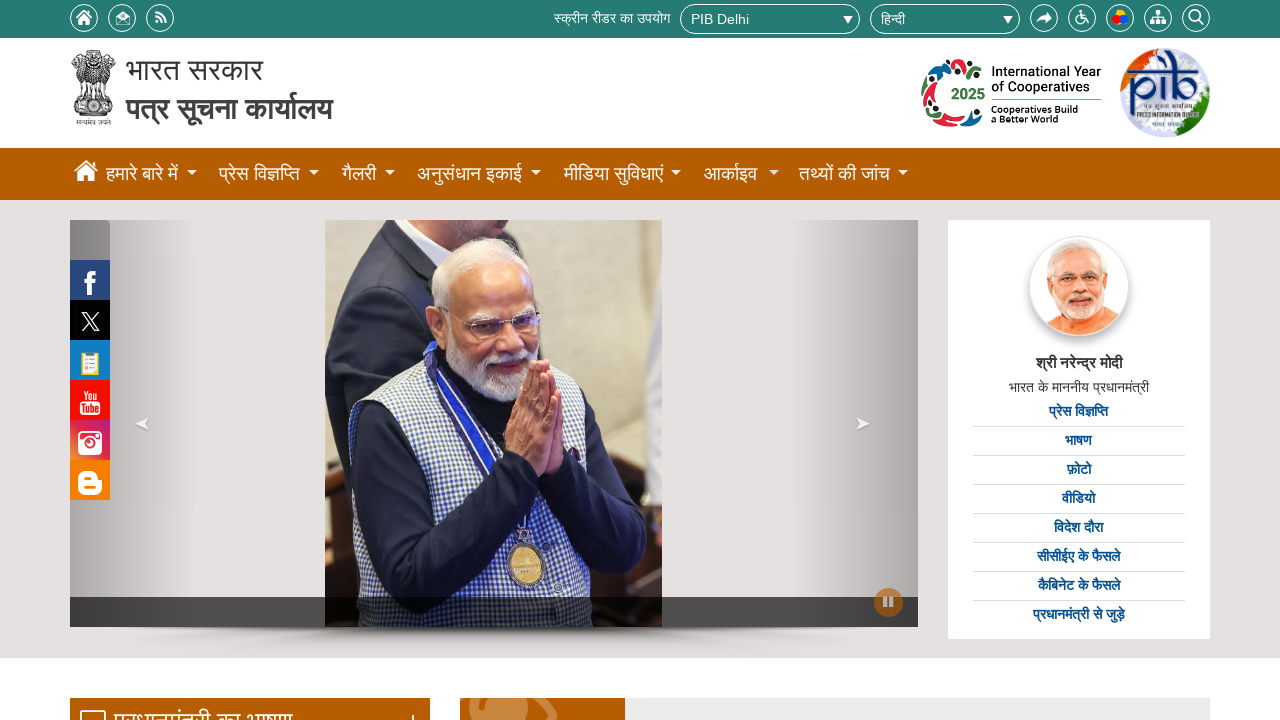